Tests right-click context menu functionality by performing a context click (right-click) on an image element that triggers a popup menu

Starting URL: https://deluxe-menu.com/popup-mode-sample.html

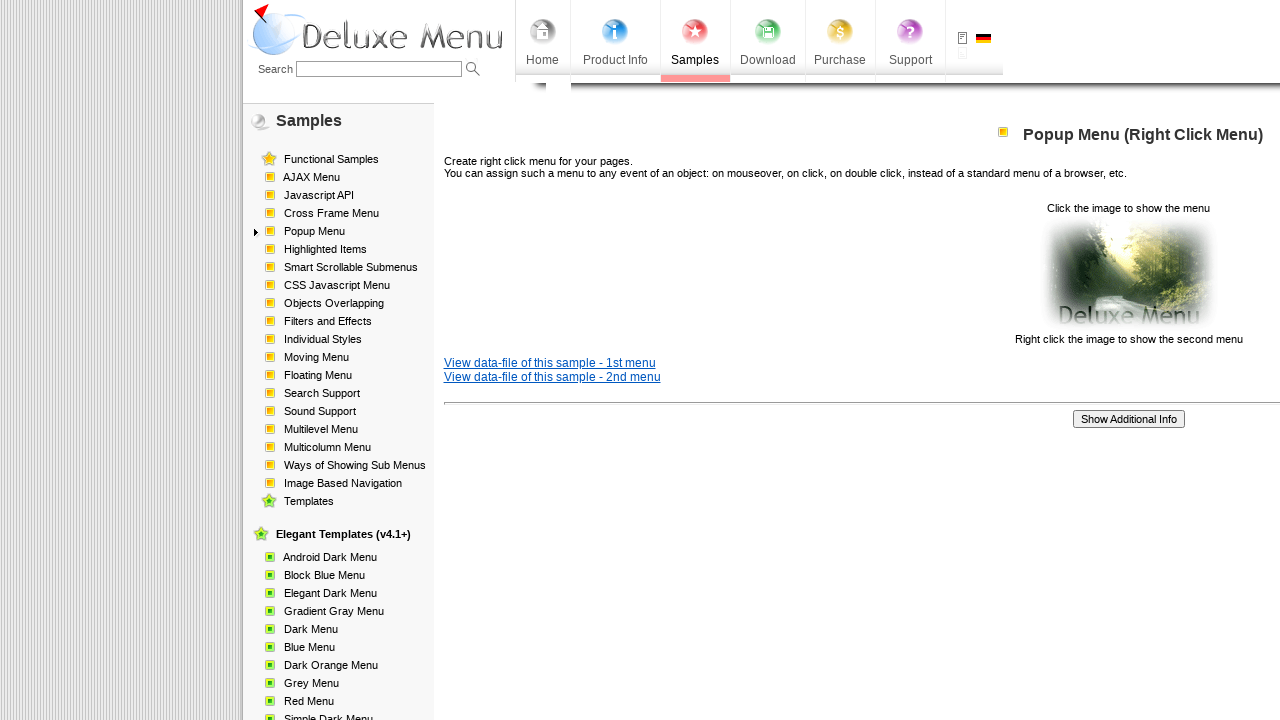

Set viewport size to 1920x1080
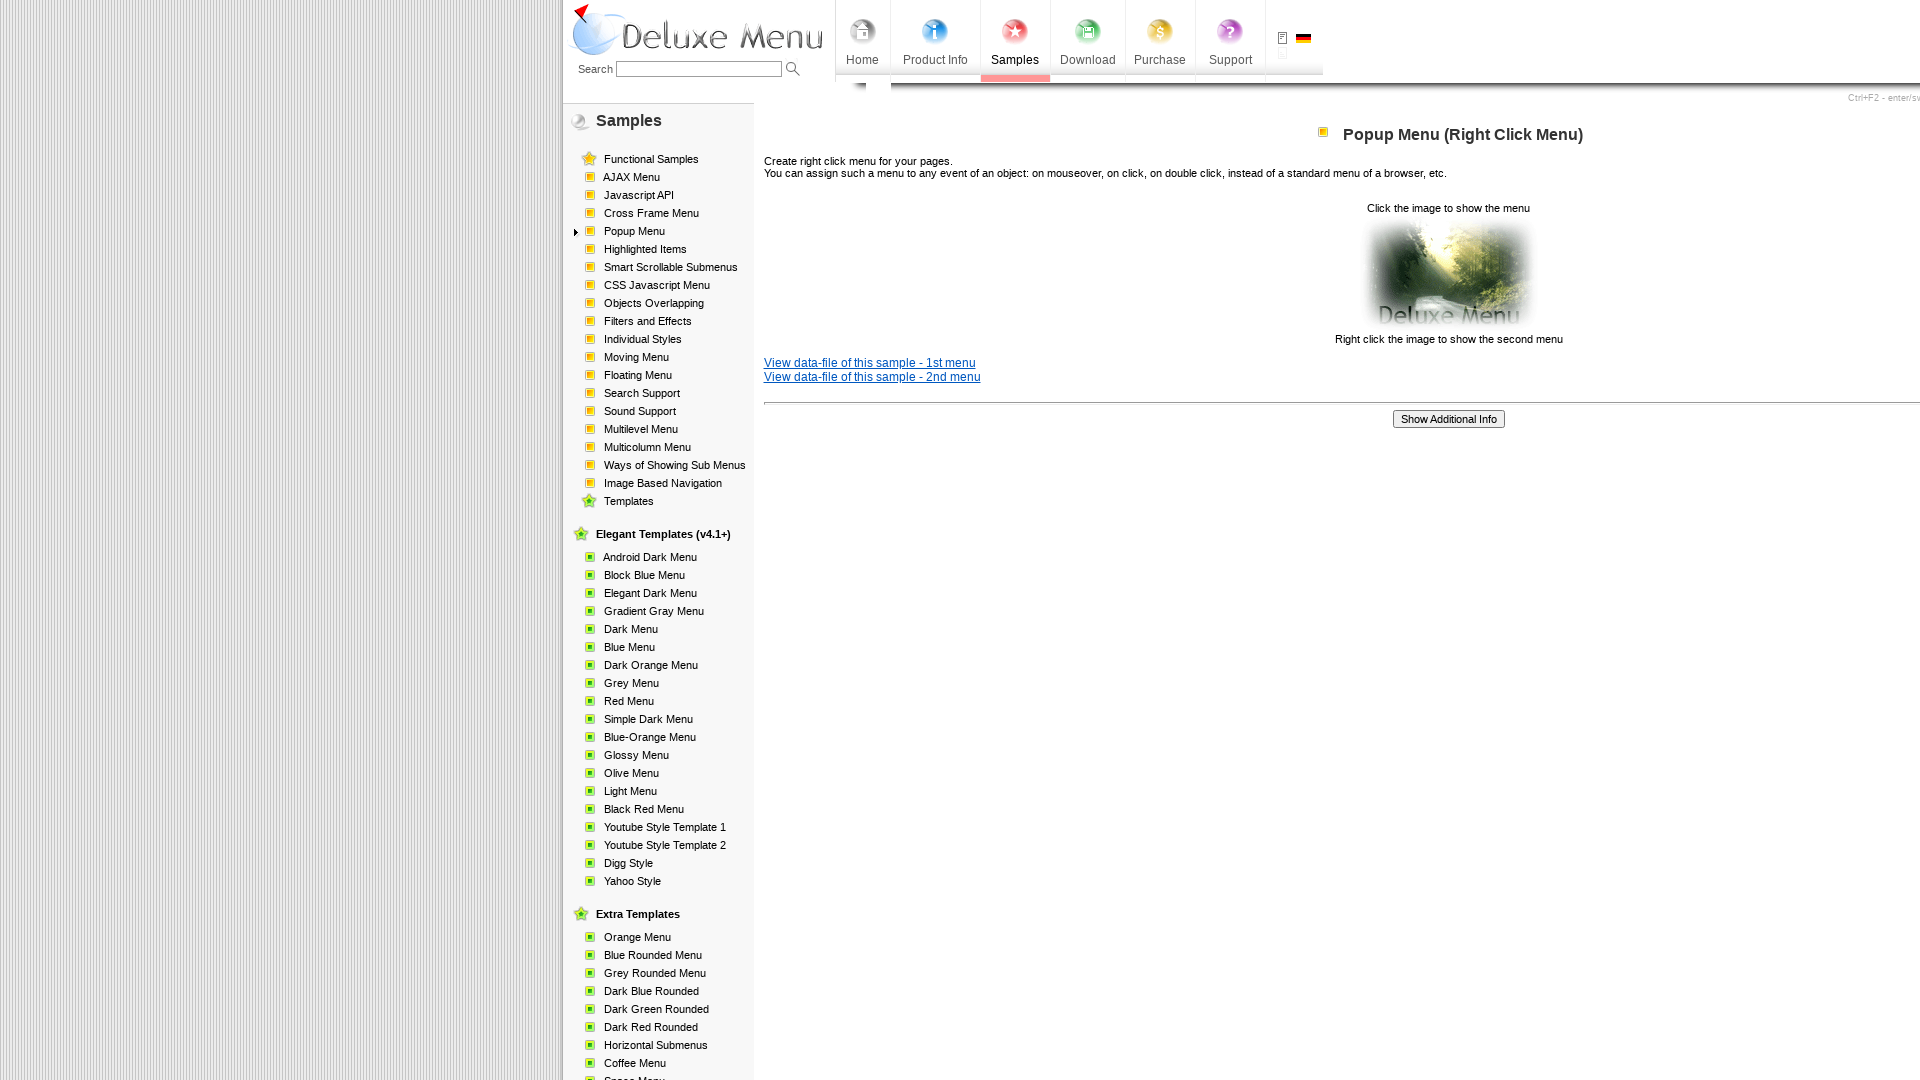

Located the image element for context menu trigger
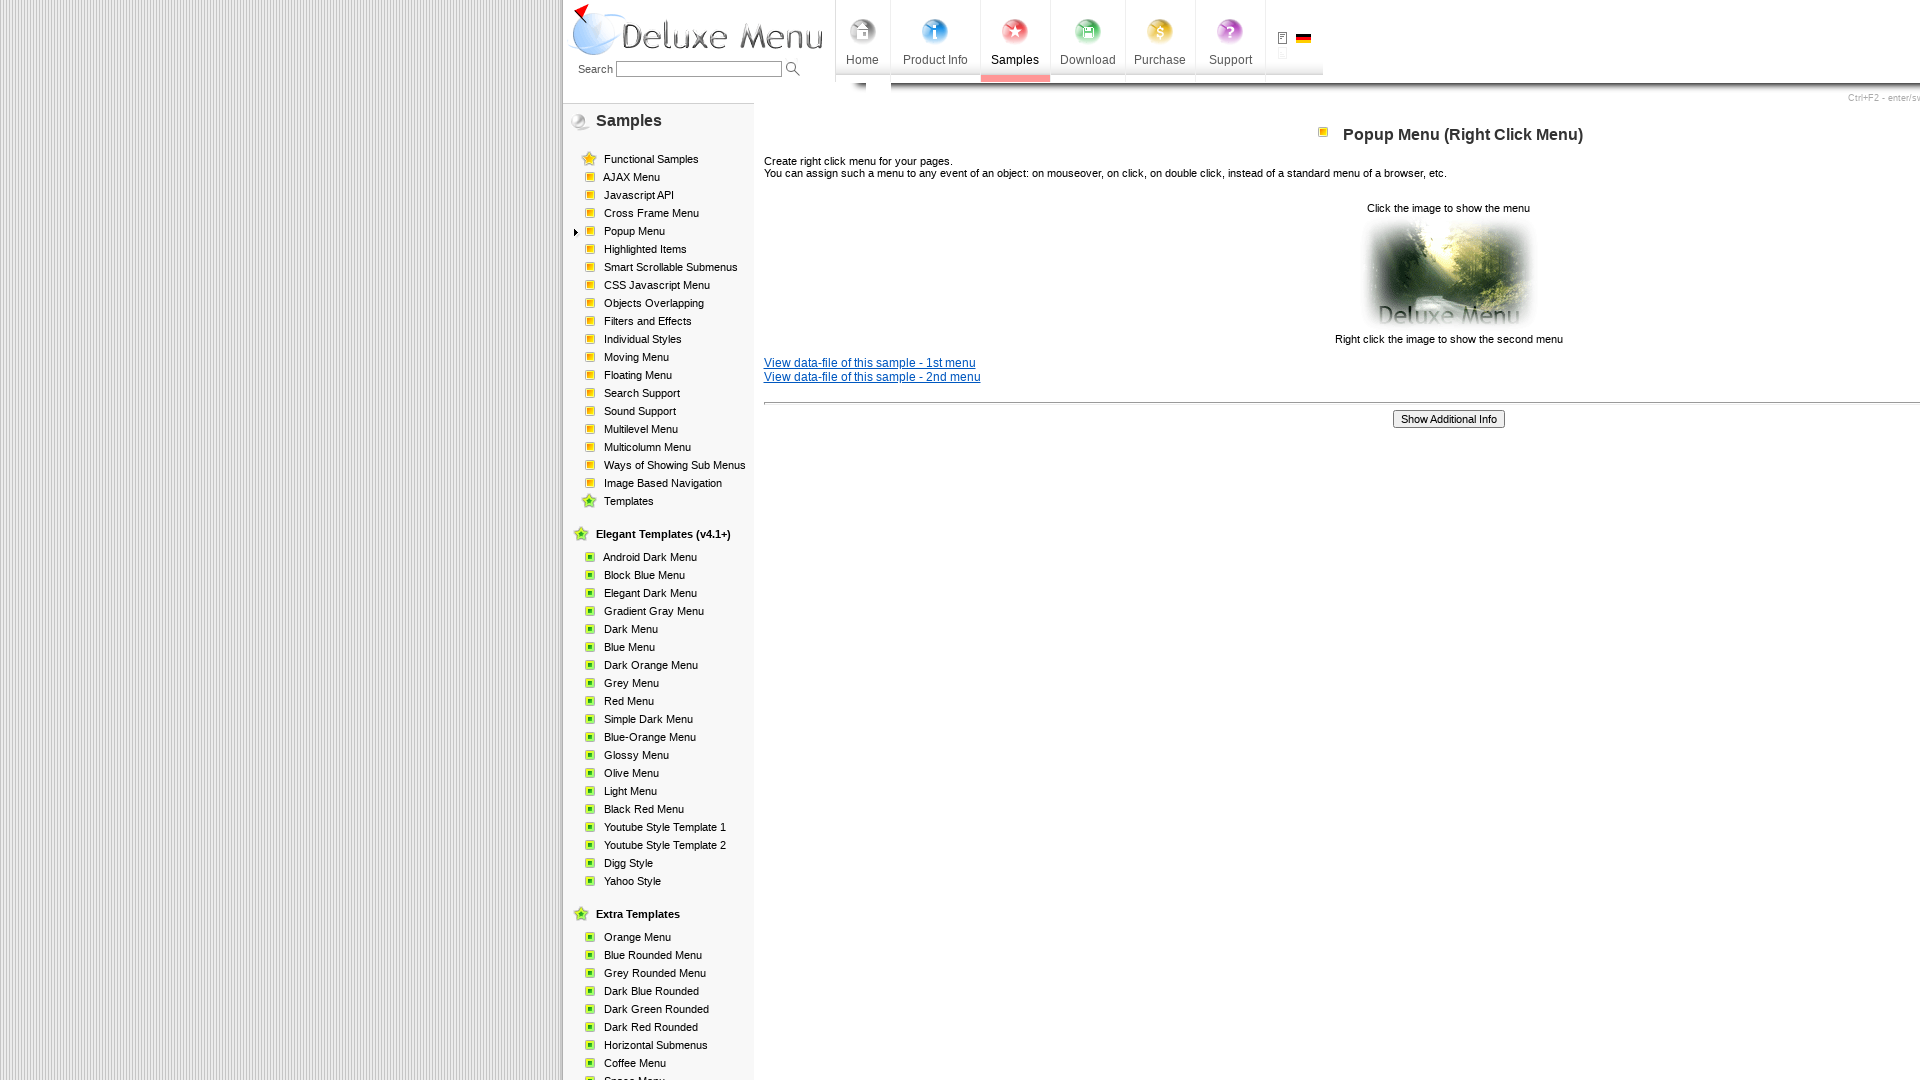

Right-clicked (context click) on image element to trigger popup menu at (1448, 274) on //img[@onclick="return dm_popup(1, 2000, event);"]
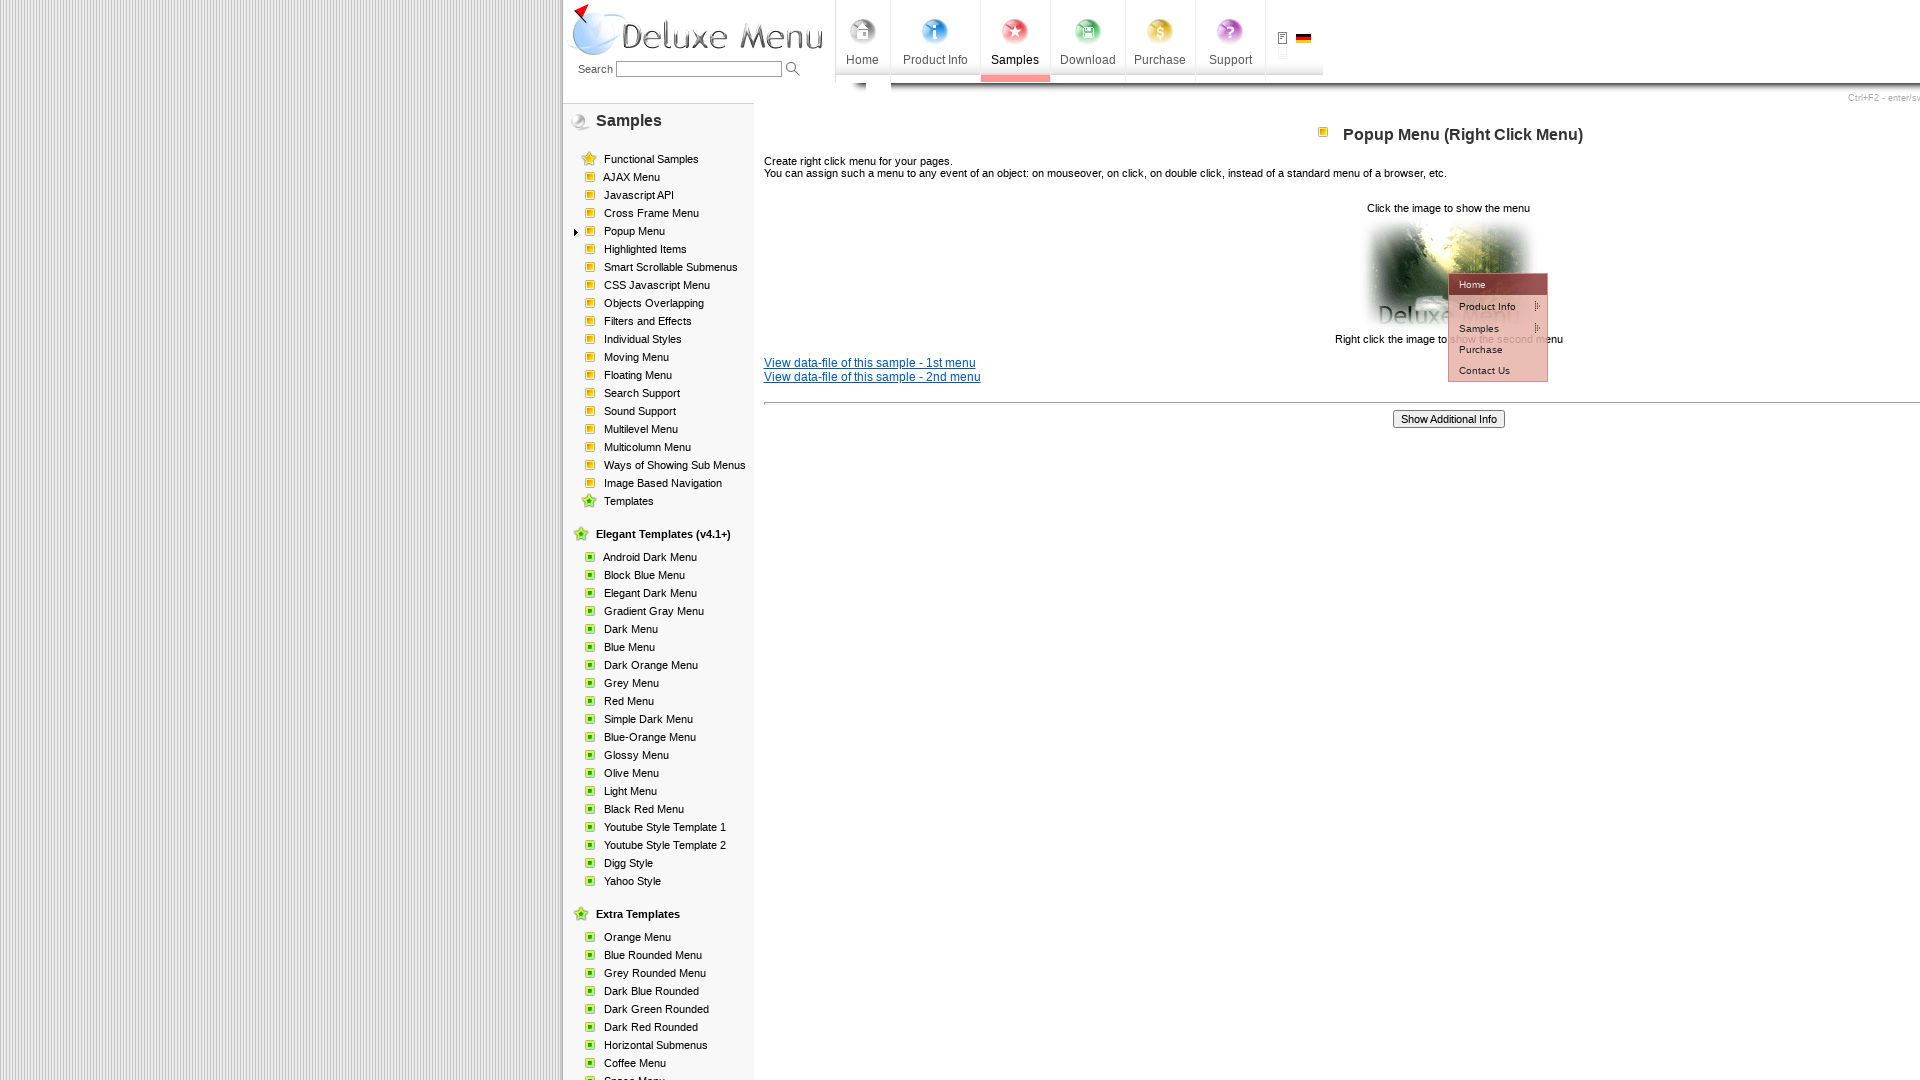

Waited for popup menu to appear
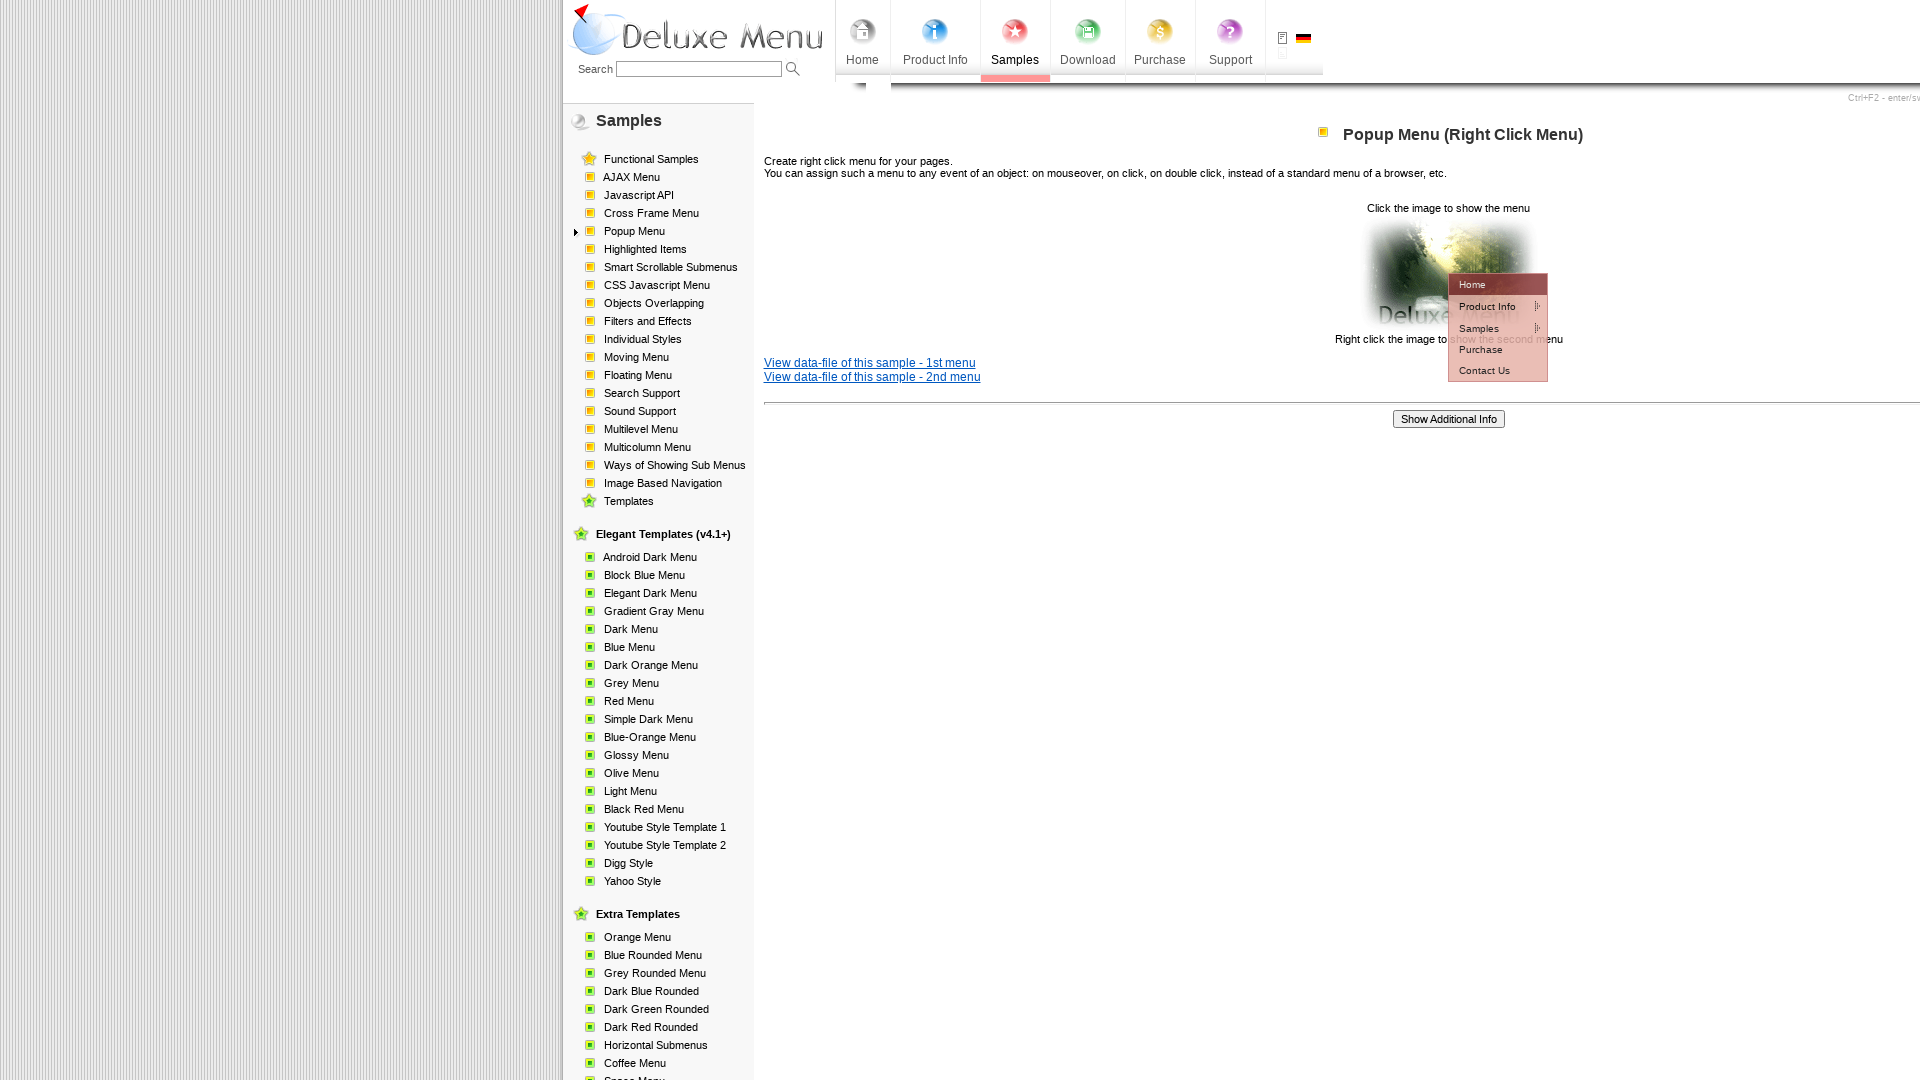

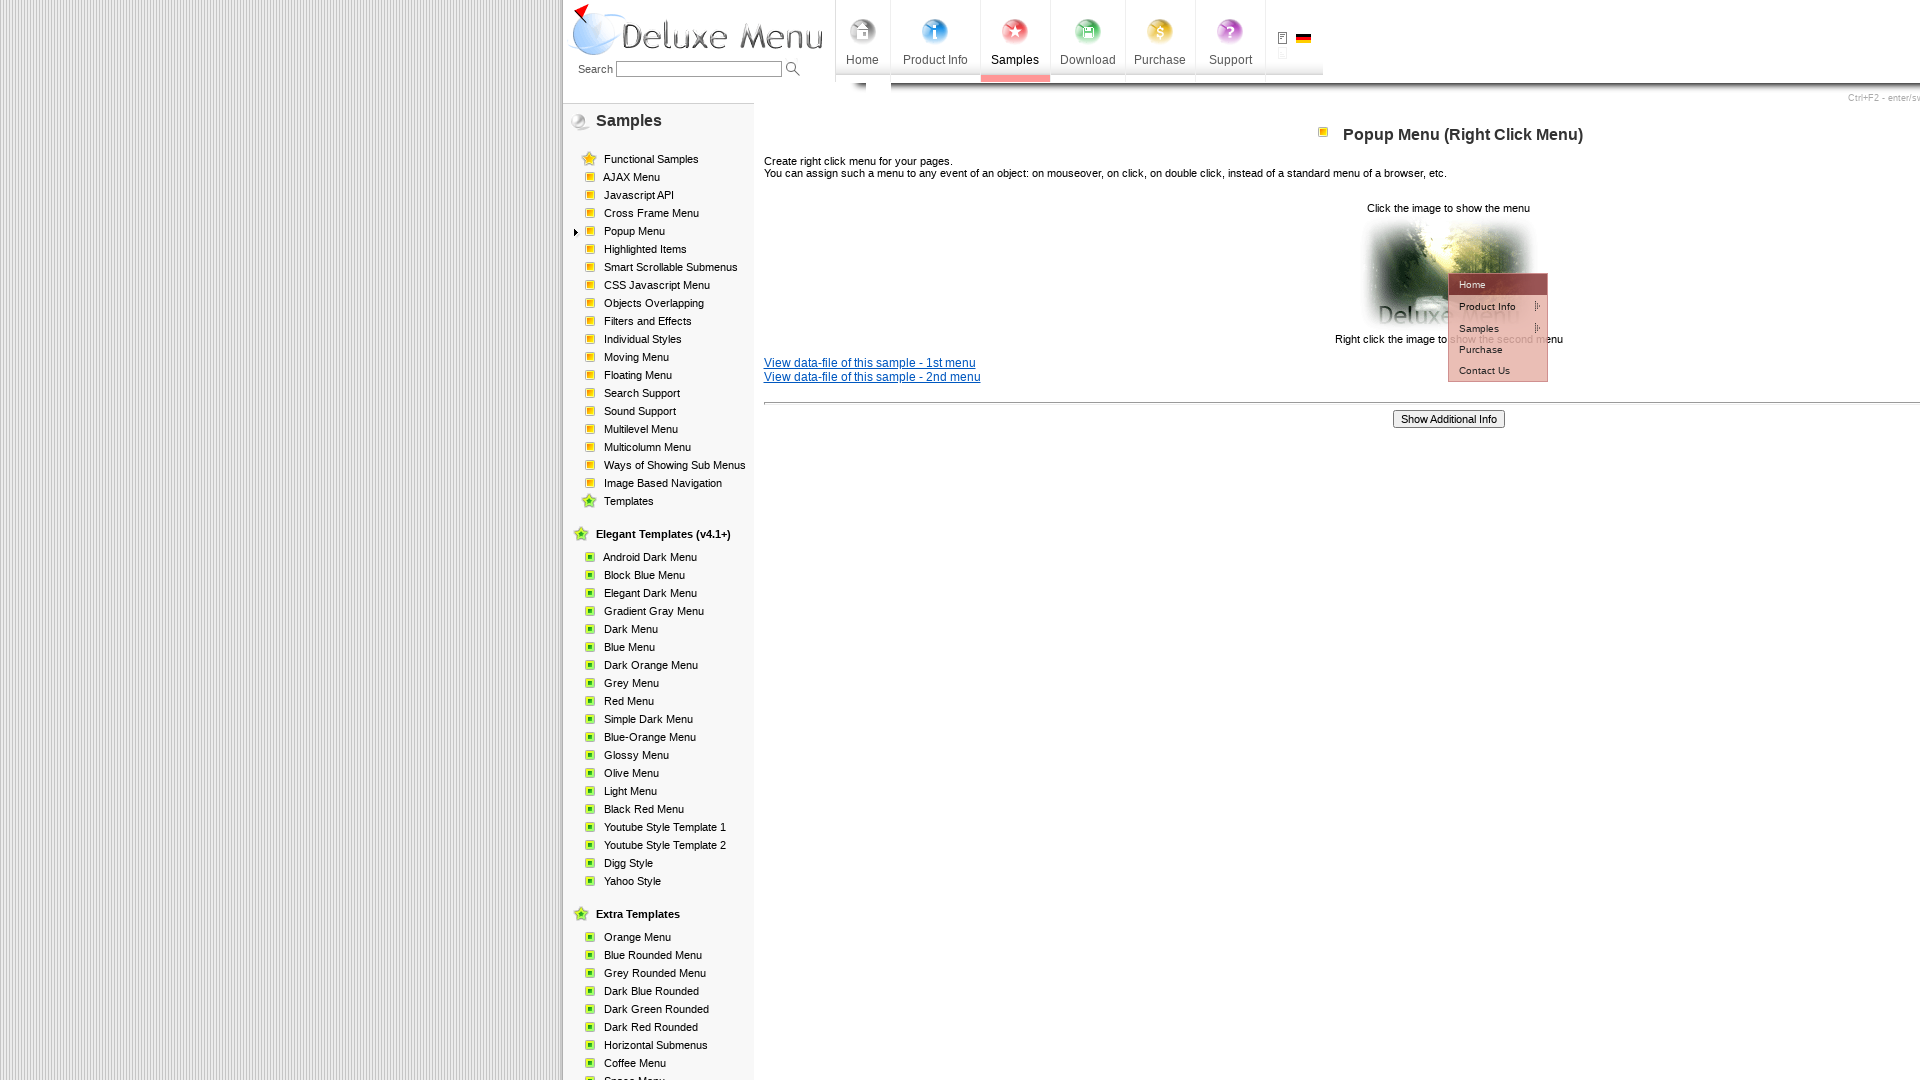